Tests window/tab handling by clicking a link that opens a new window, switching to the new window, and verifying content is accessible

Starting URL: https://the-internet.herokuapp.com/windows

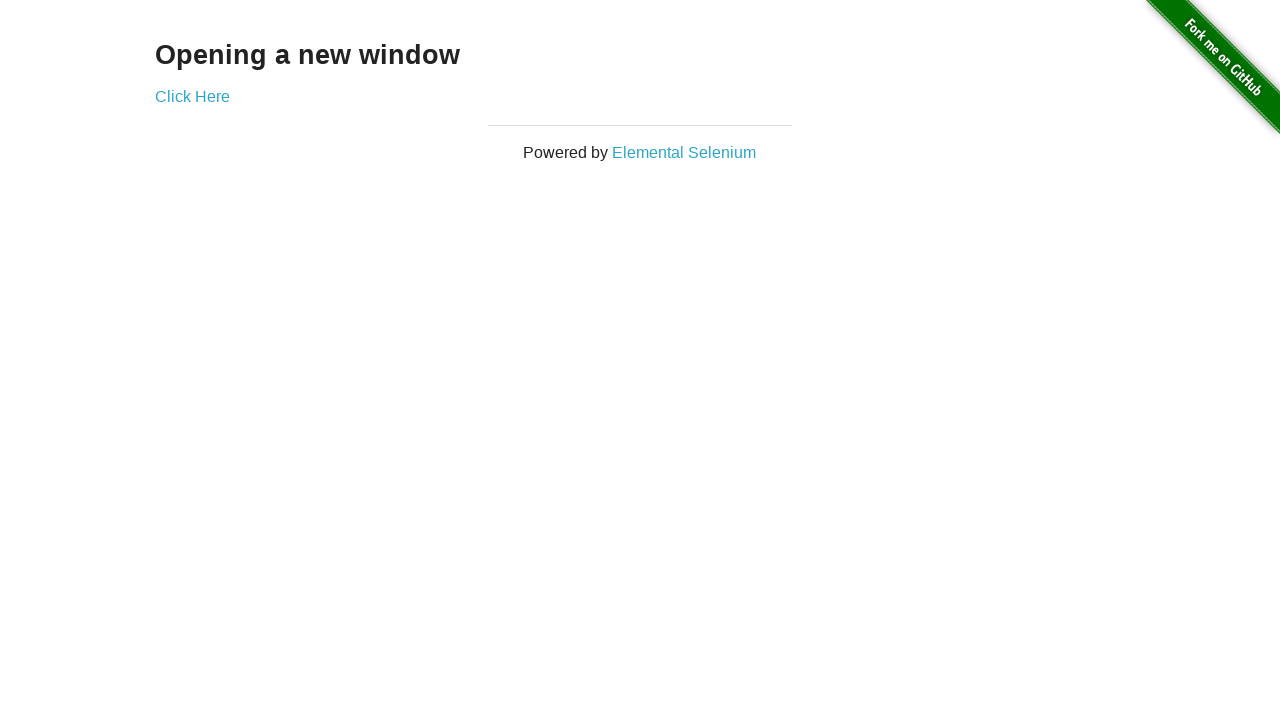

Clicked 'Click Here' link to open new window at (192, 96) on a:has-text('Click Here')
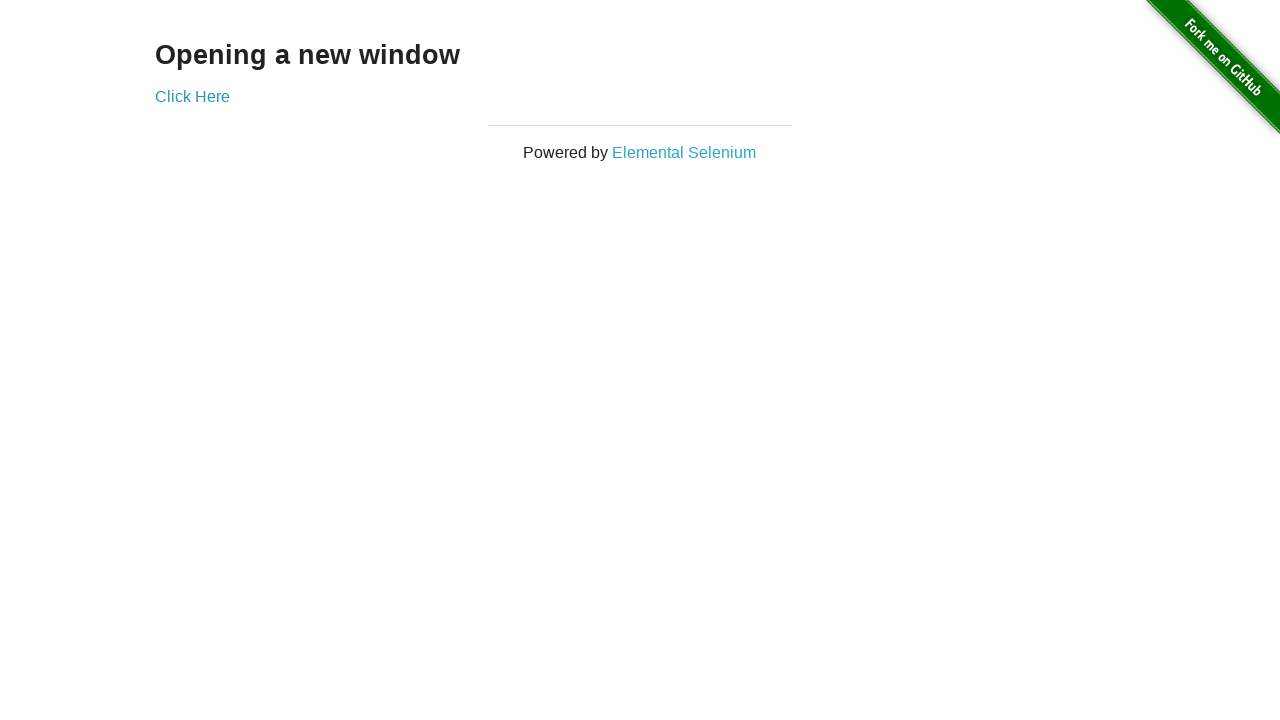

Waited for h3 heading to appear in new window
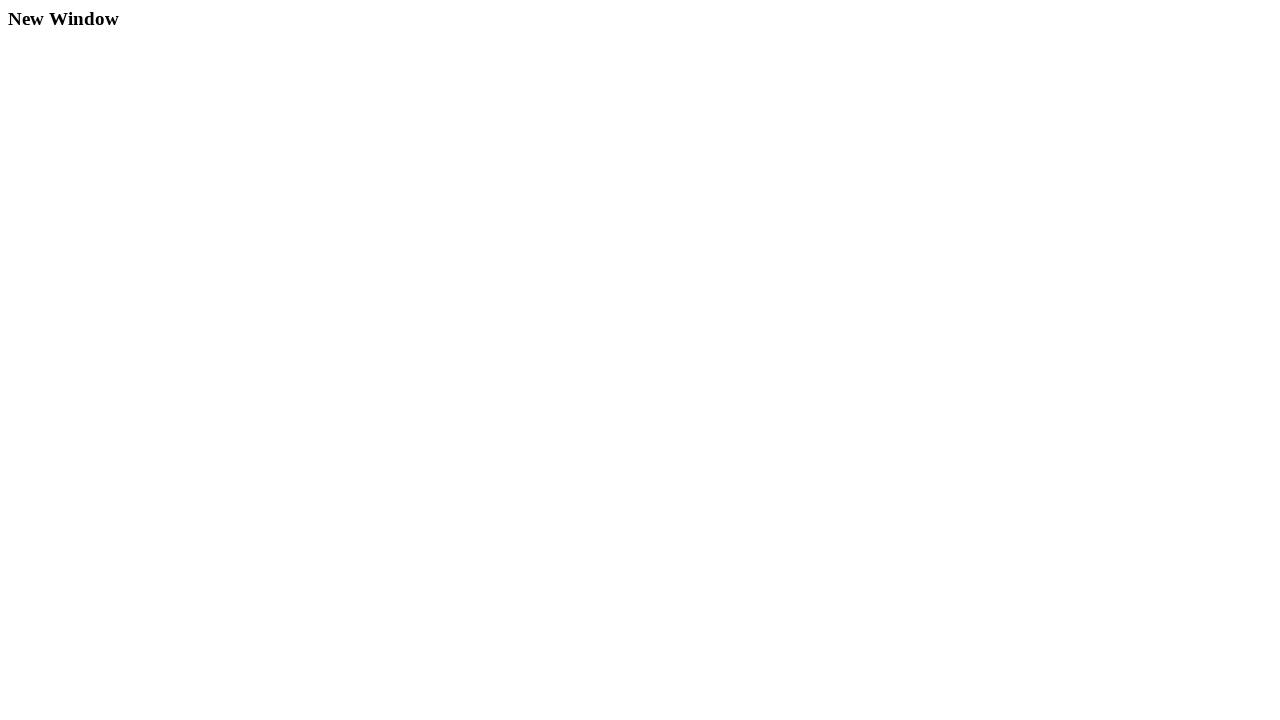

Retrieved heading text from new window: 'New Window'
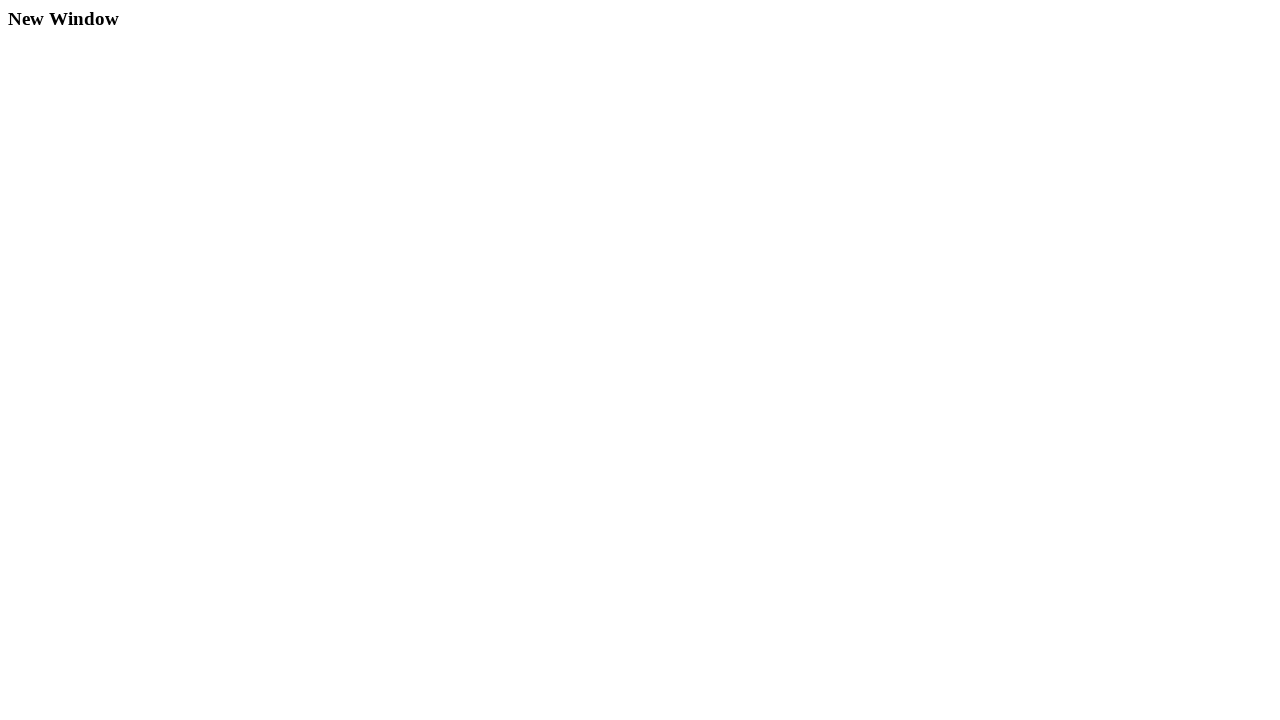

Closed the new window/tab
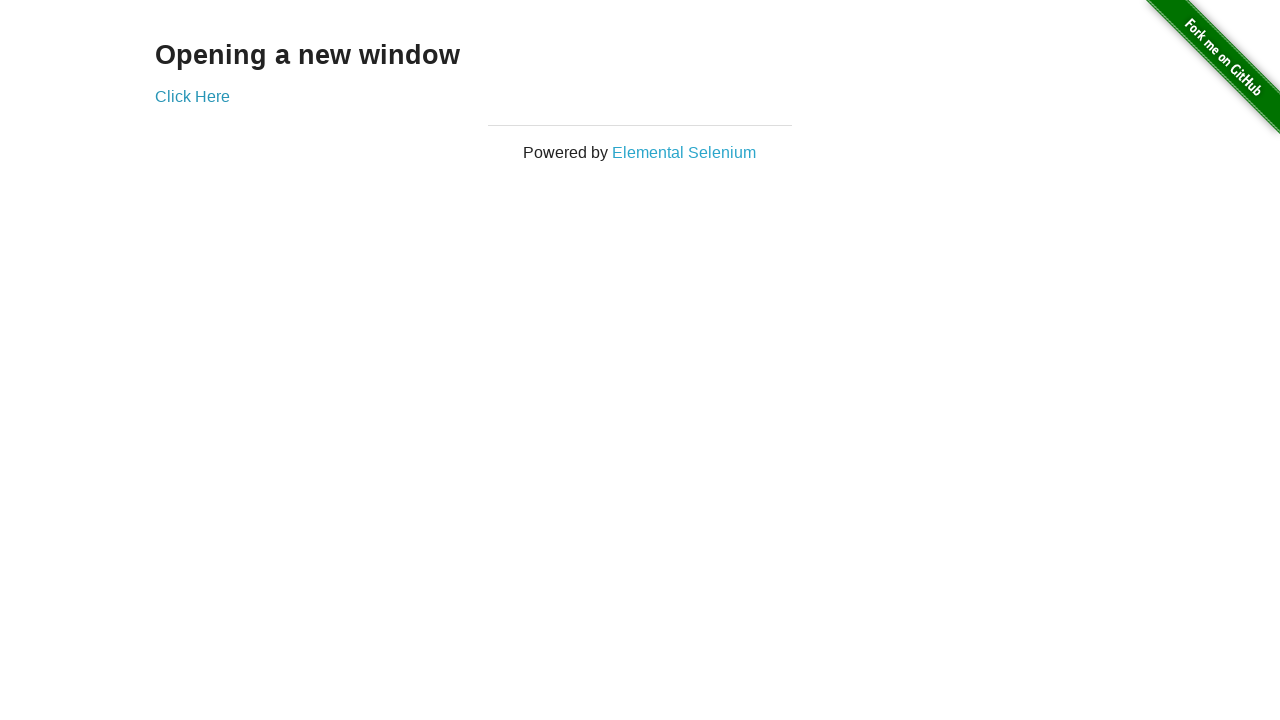

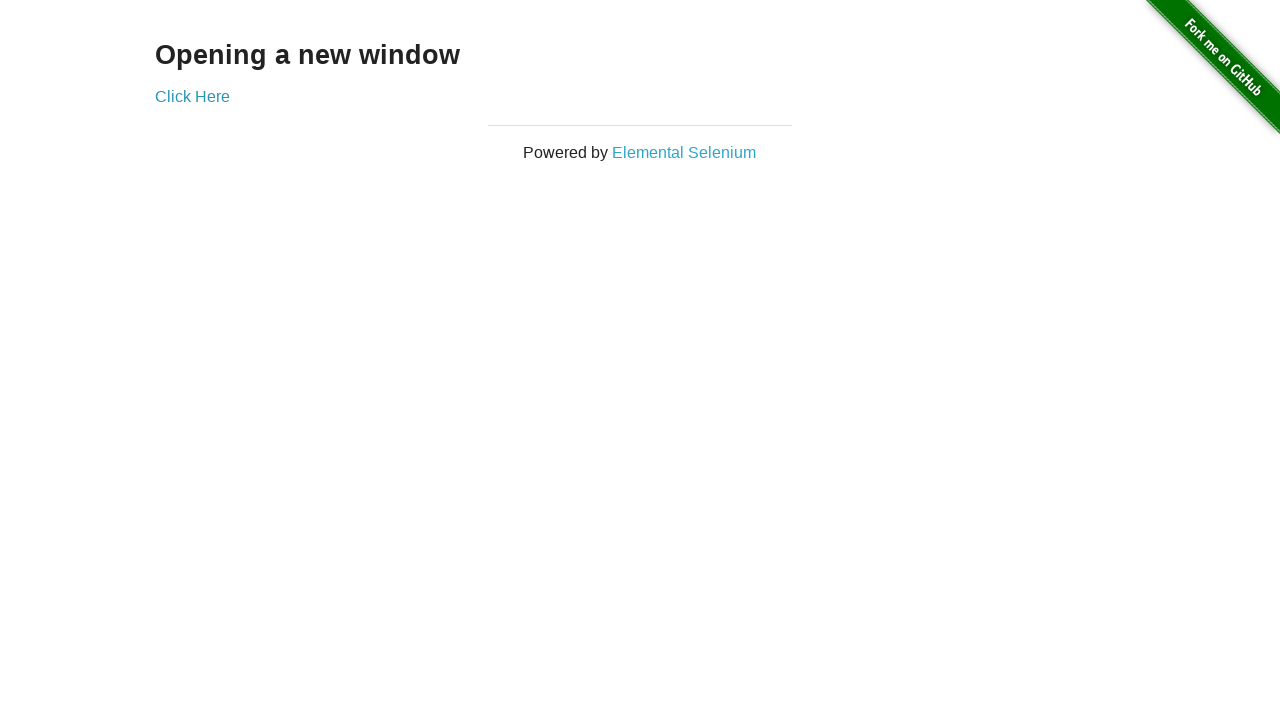